Navigates to Python.org homepage using Firefox with geckodriver

Starting URL: http://www.python.org

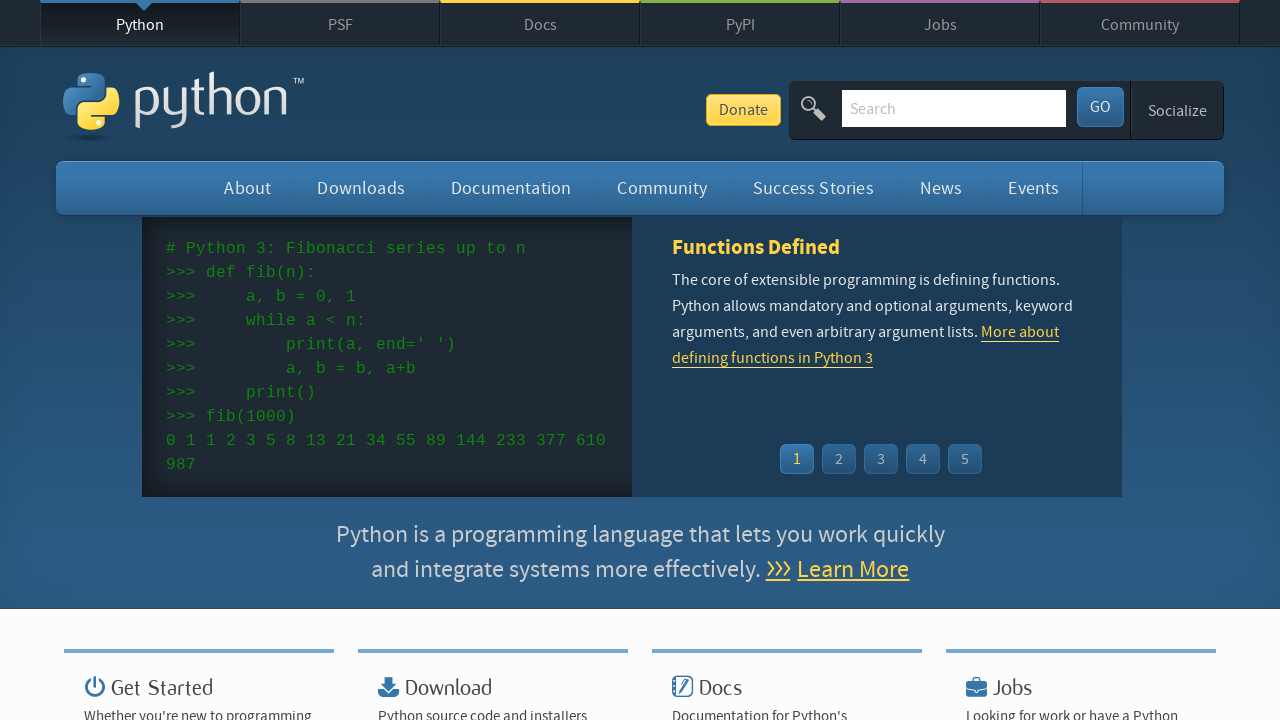

Navigated to Python.org homepage using Firefox with geckodriver
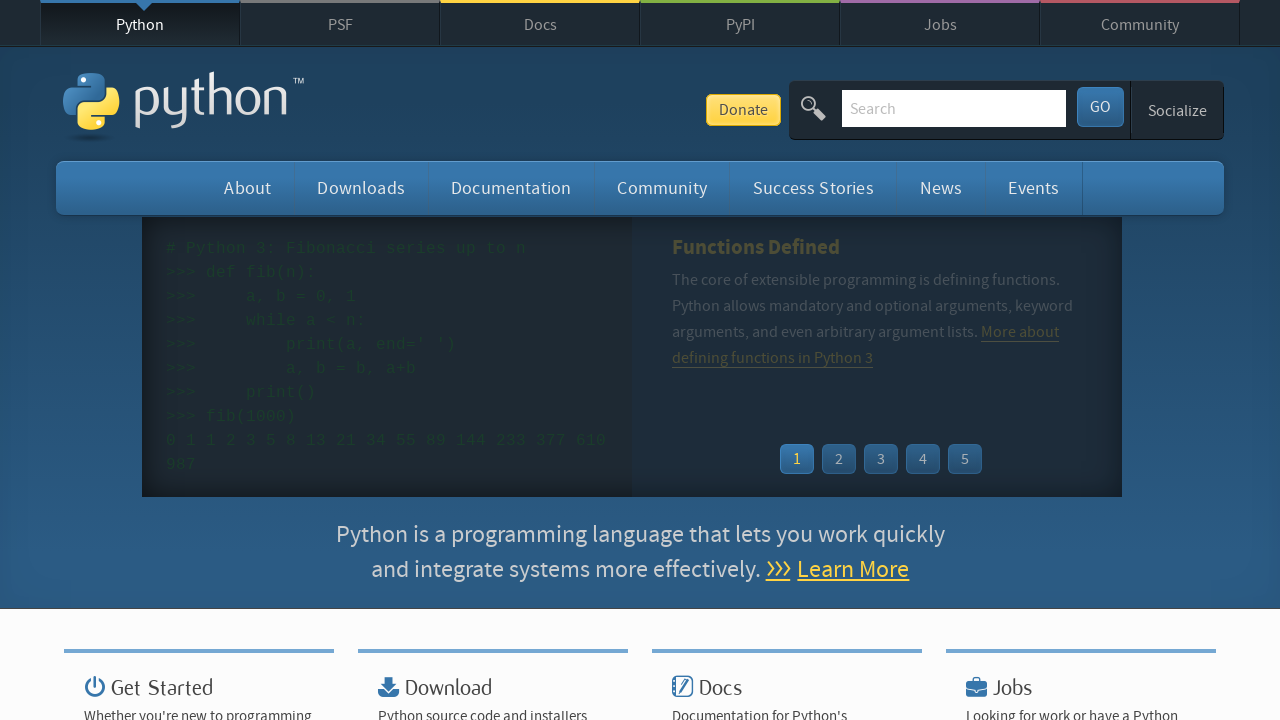

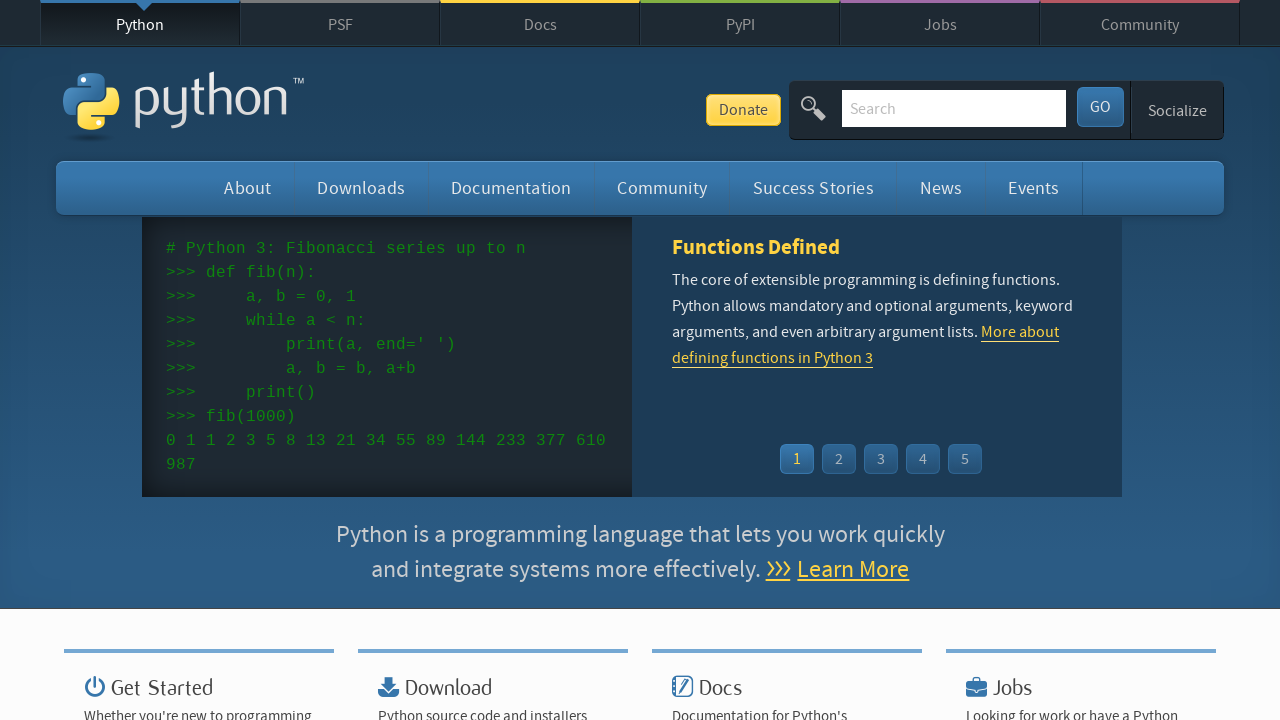